Tests click and hold functionality by selecting multiple consecutive elements from a list

Starting URL: https://automationfc.github.io/jquery-selectable/

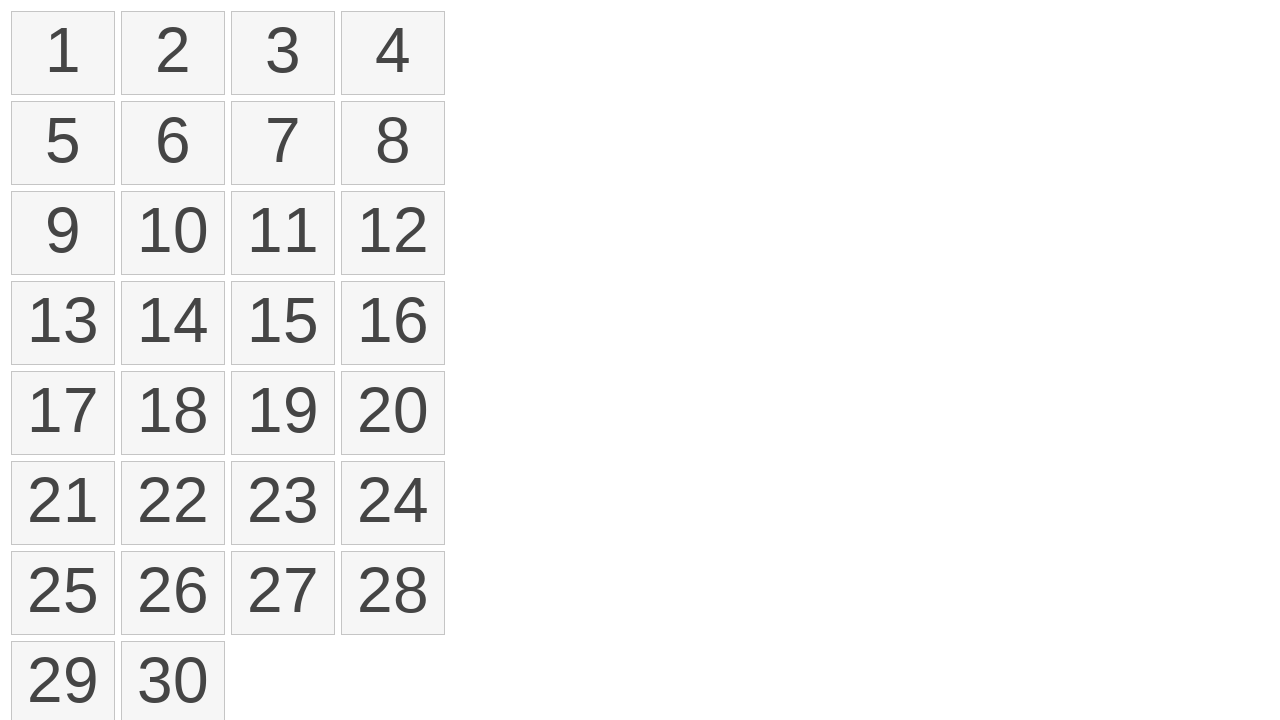

Retrieved all selectable list items
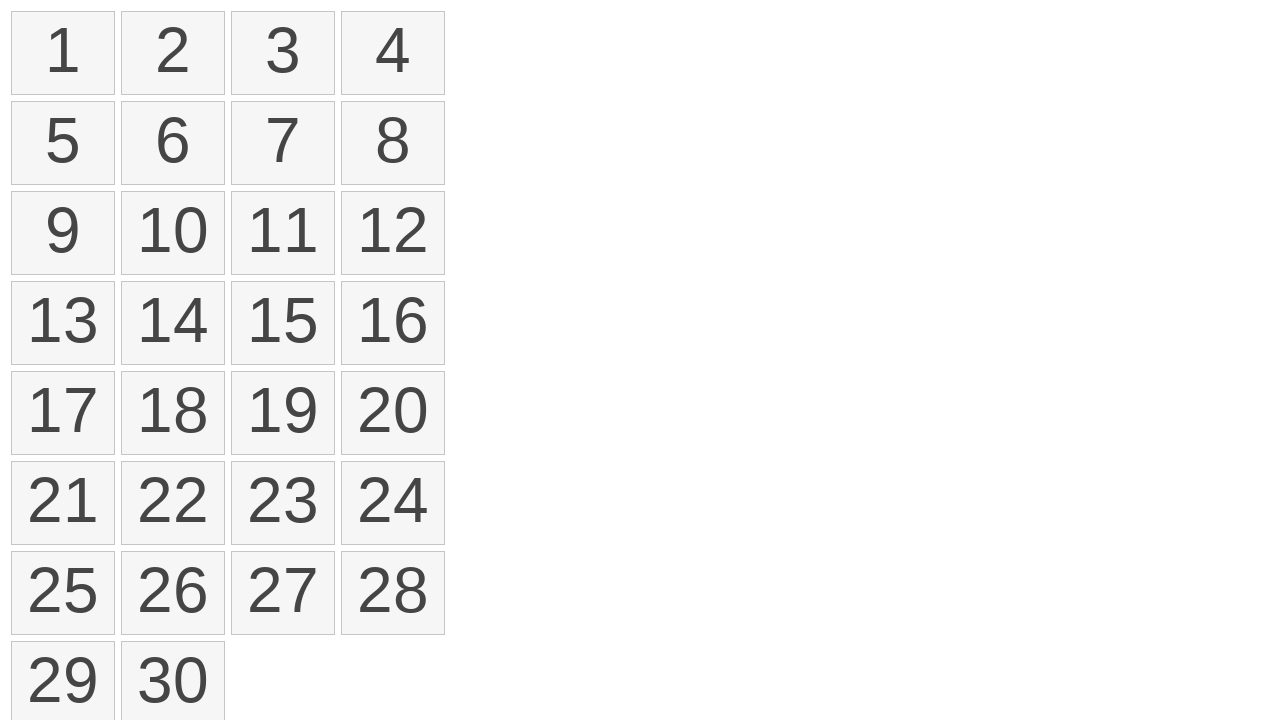

Hovered over first selectable element at (63, 53) on ol#selectable>li >> nth=0
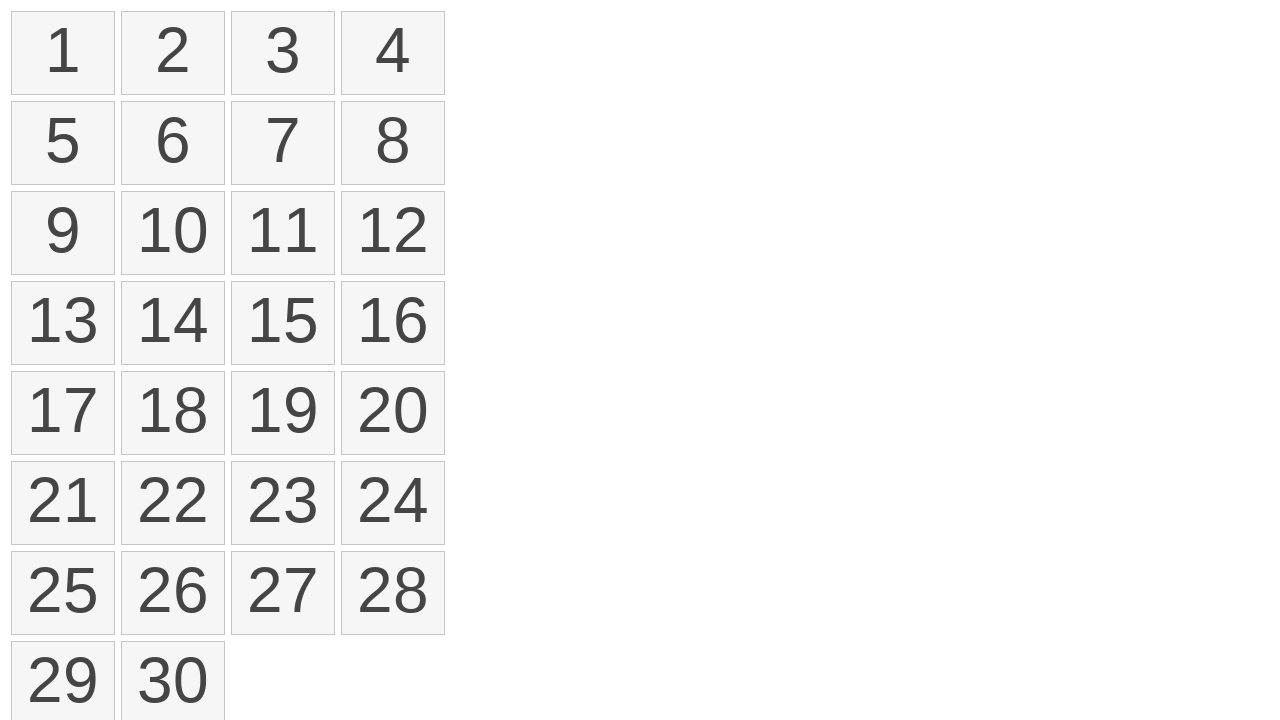

Pressed mouse button down on first element at (63, 53)
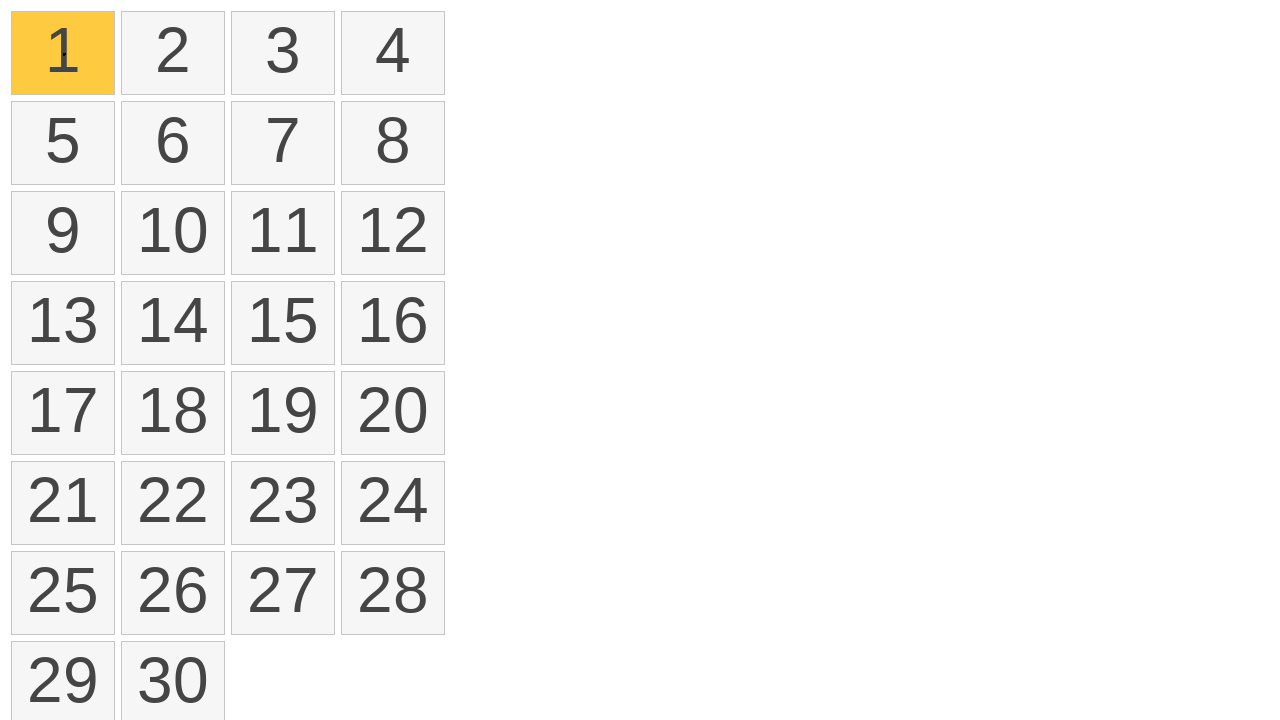

Dragged to 11th element while holding mouse button at (283, 233) on ol#selectable>li >> nth=10
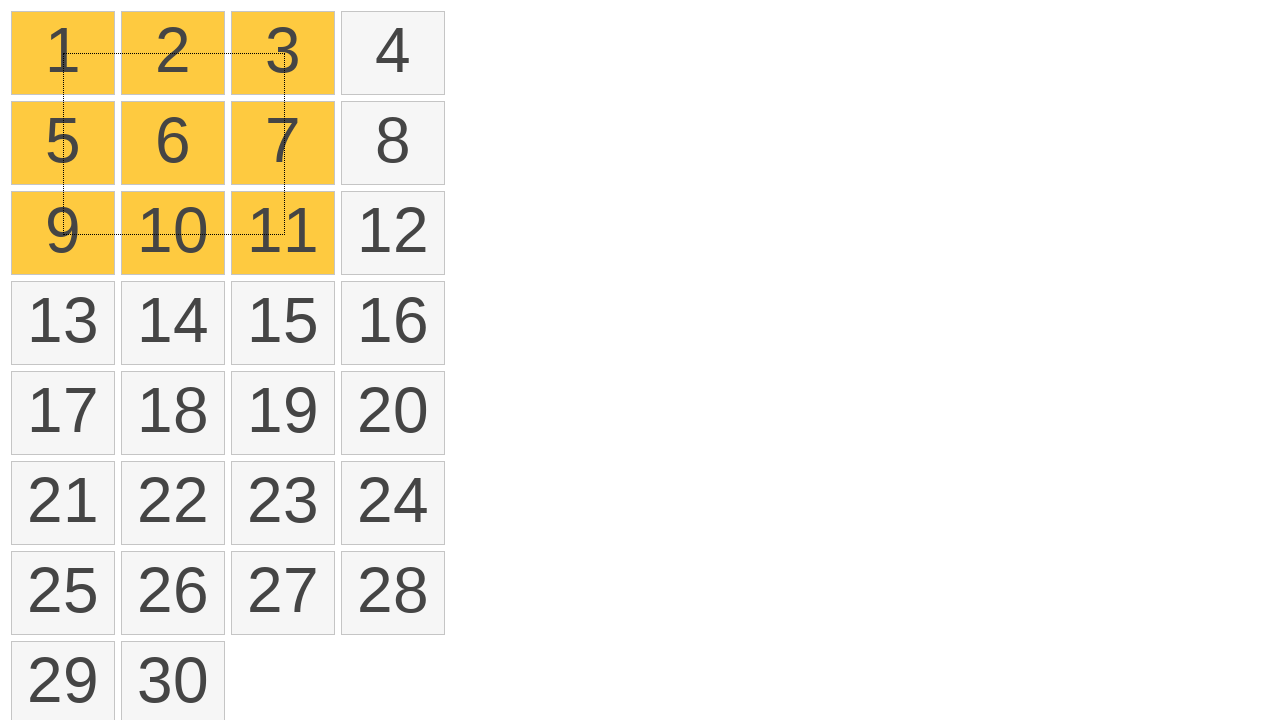

Released mouse button to complete click and hold selection at (283, 233)
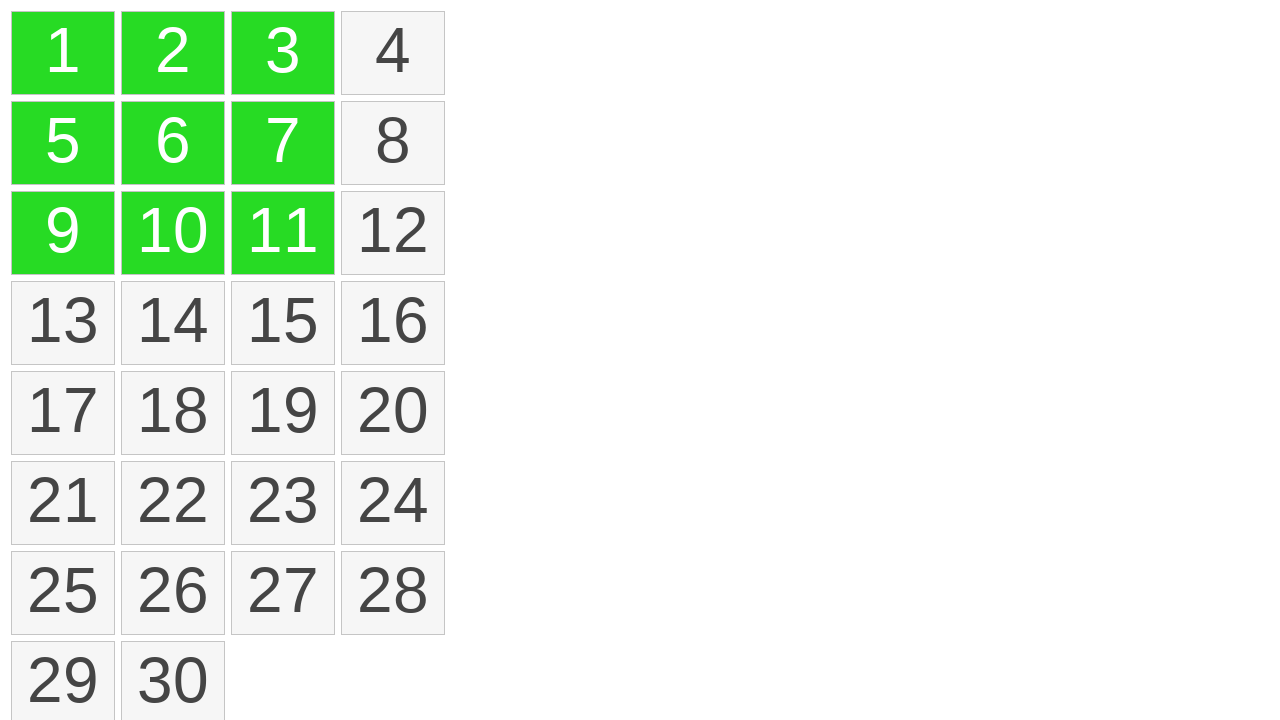

Retrieved all selected elements to verify selection
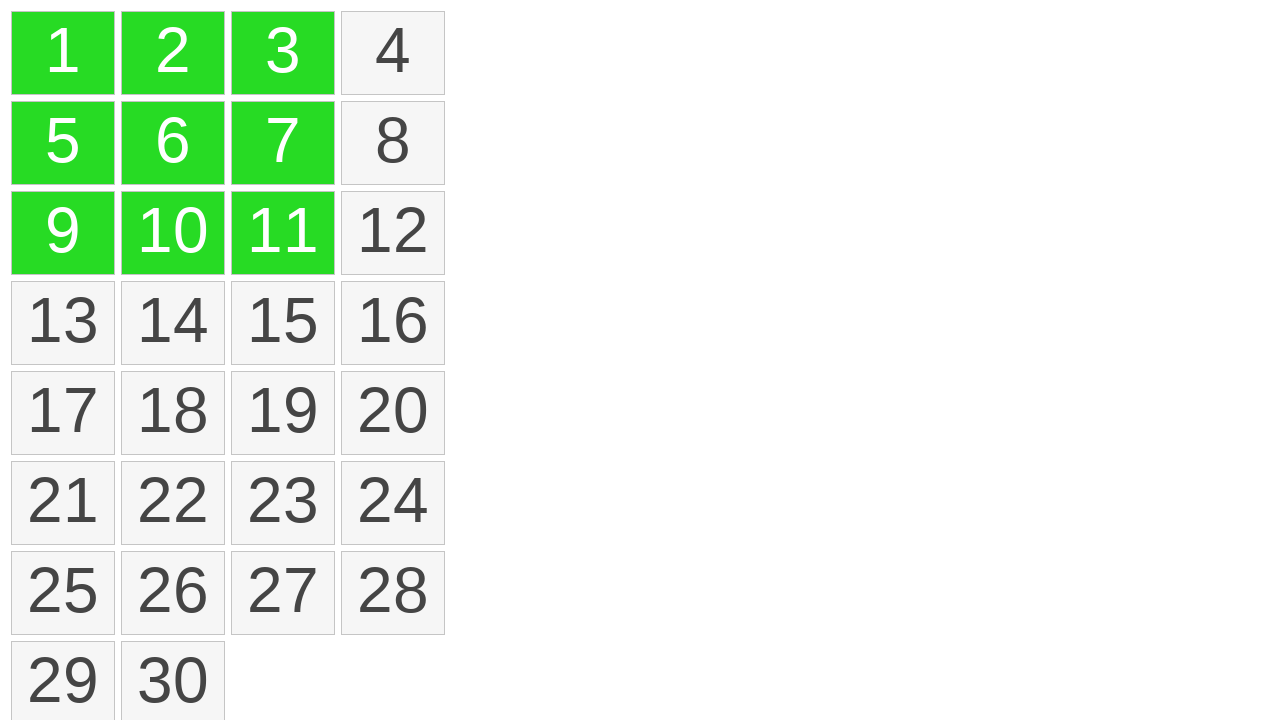

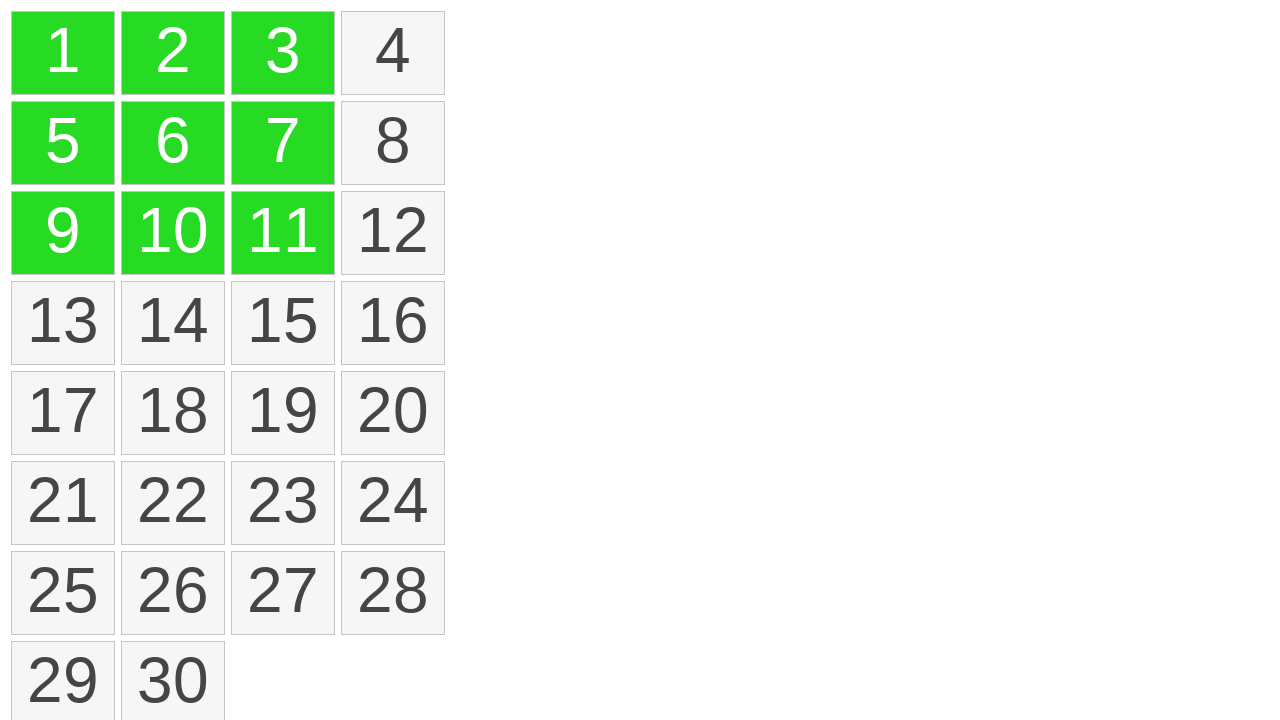